Tests that clicking Clear completed button removes completed items from the list

Starting URL: https://demo.playwright.dev/todomvc

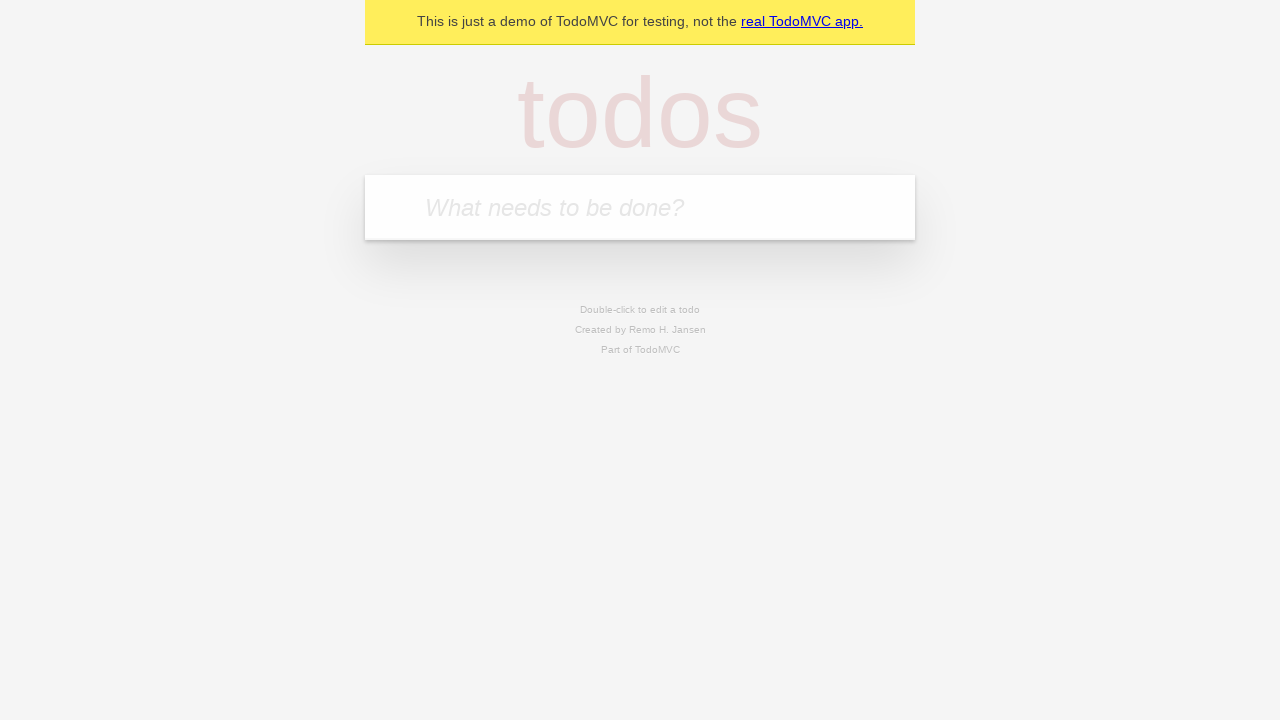

Filled todo input field with 'buy some cheese' on internal:attr=[placeholder="What needs to be done?"i]
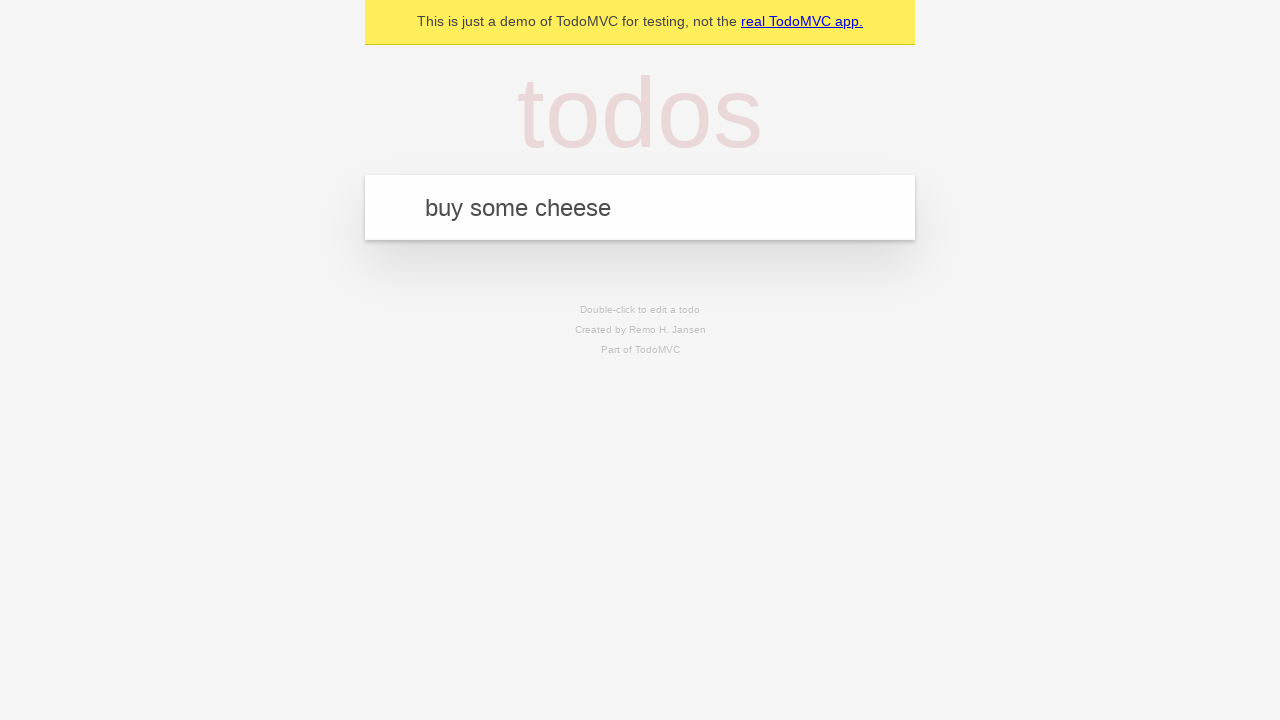

Pressed Enter to add todo 'buy some cheese' on internal:attr=[placeholder="What needs to be done?"i]
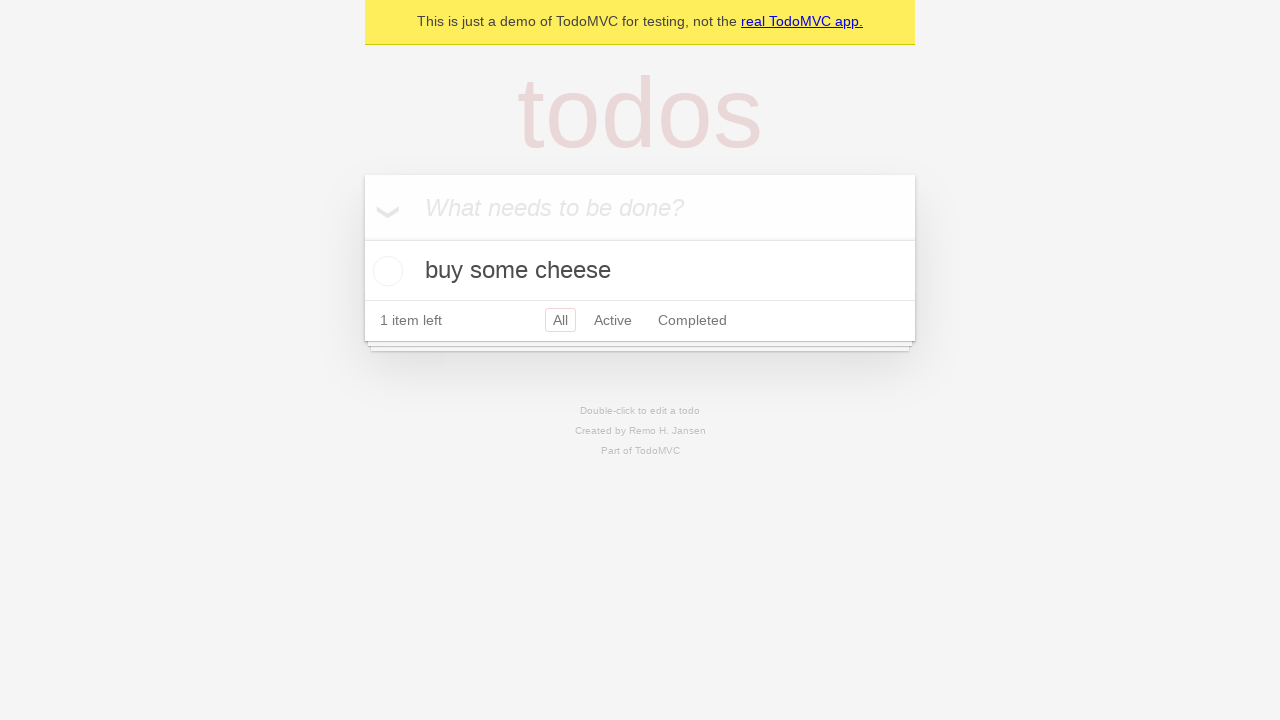

Filled todo input field with 'feed the cat' on internal:attr=[placeholder="What needs to be done?"i]
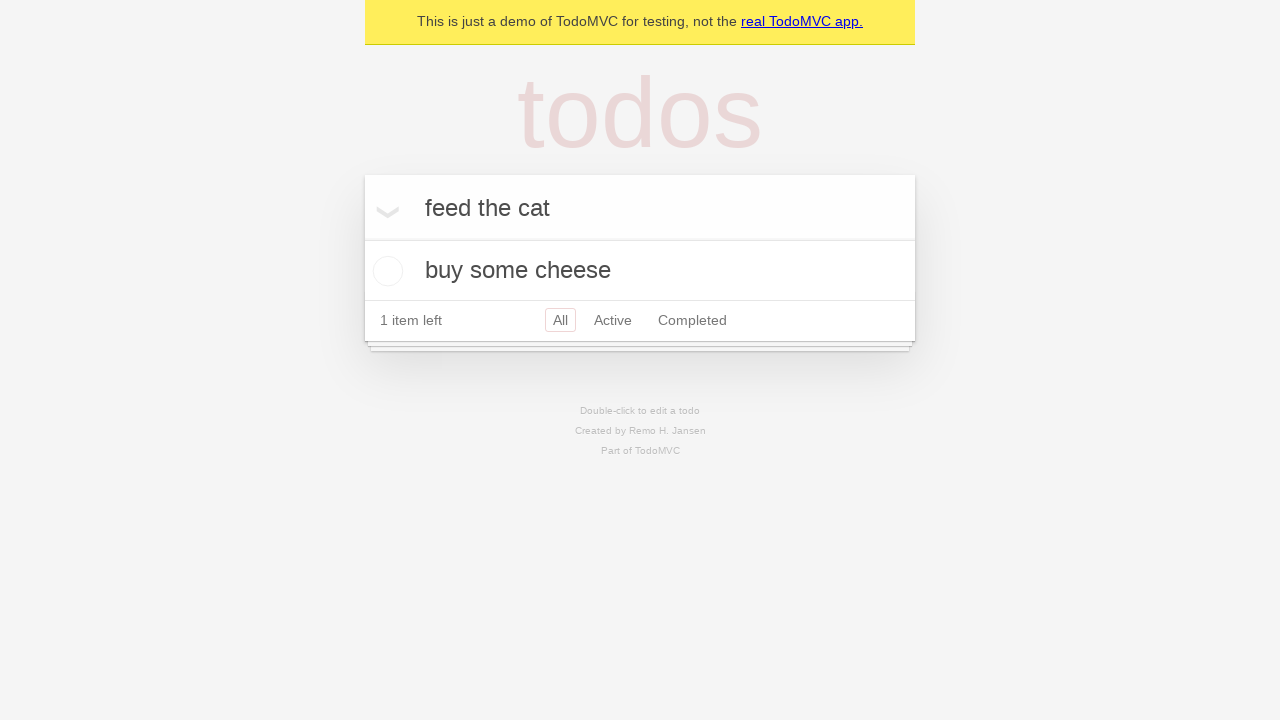

Pressed Enter to add todo 'feed the cat' on internal:attr=[placeholder="What needs to be done?"i]
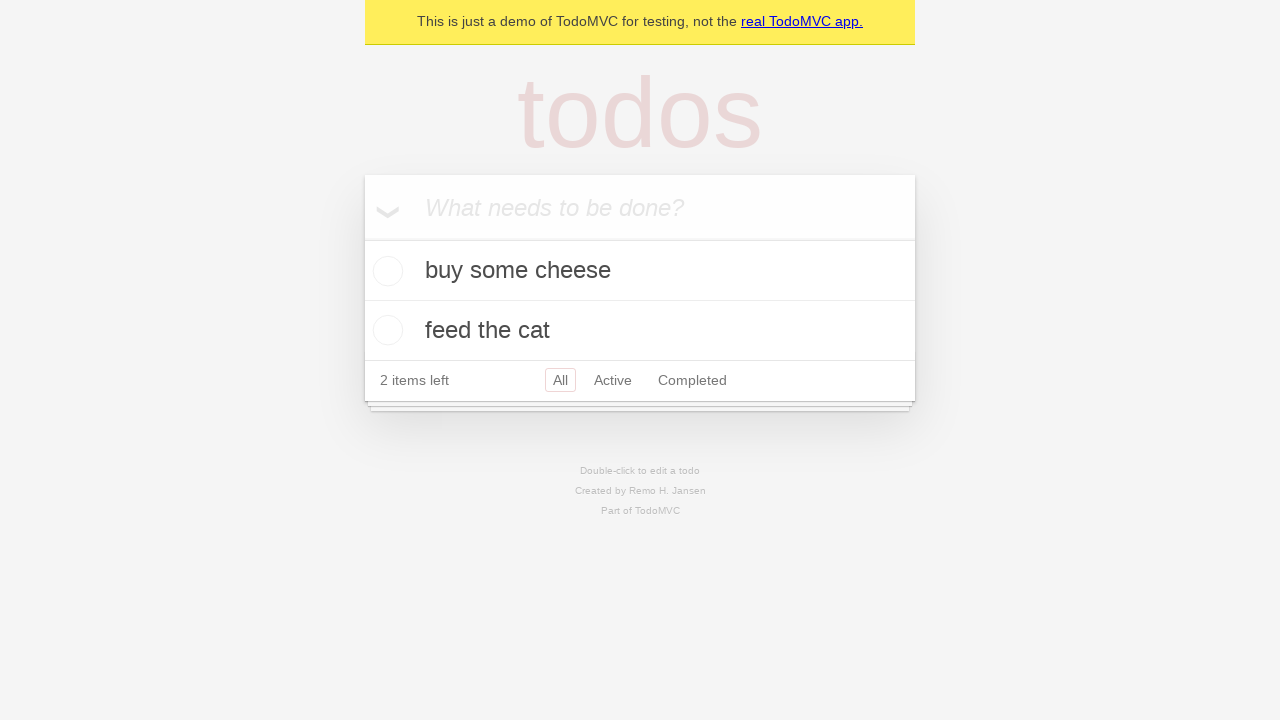

Filled todo input field with 'book a doctors appointment' on internal:attr=[placeholder="What needs to be done?"i]
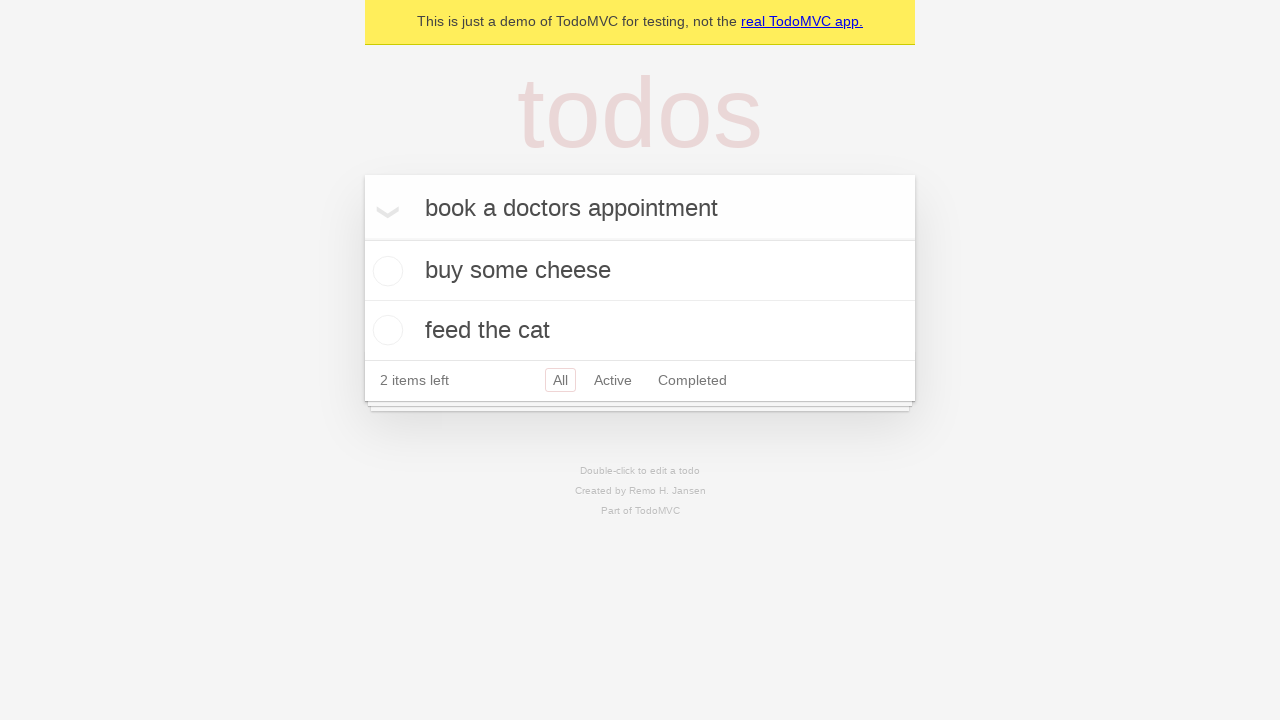

Pressed Enter to add todo 'book a doctors appointment' on internal:attr=[placeholder="What needs to be done?"i]
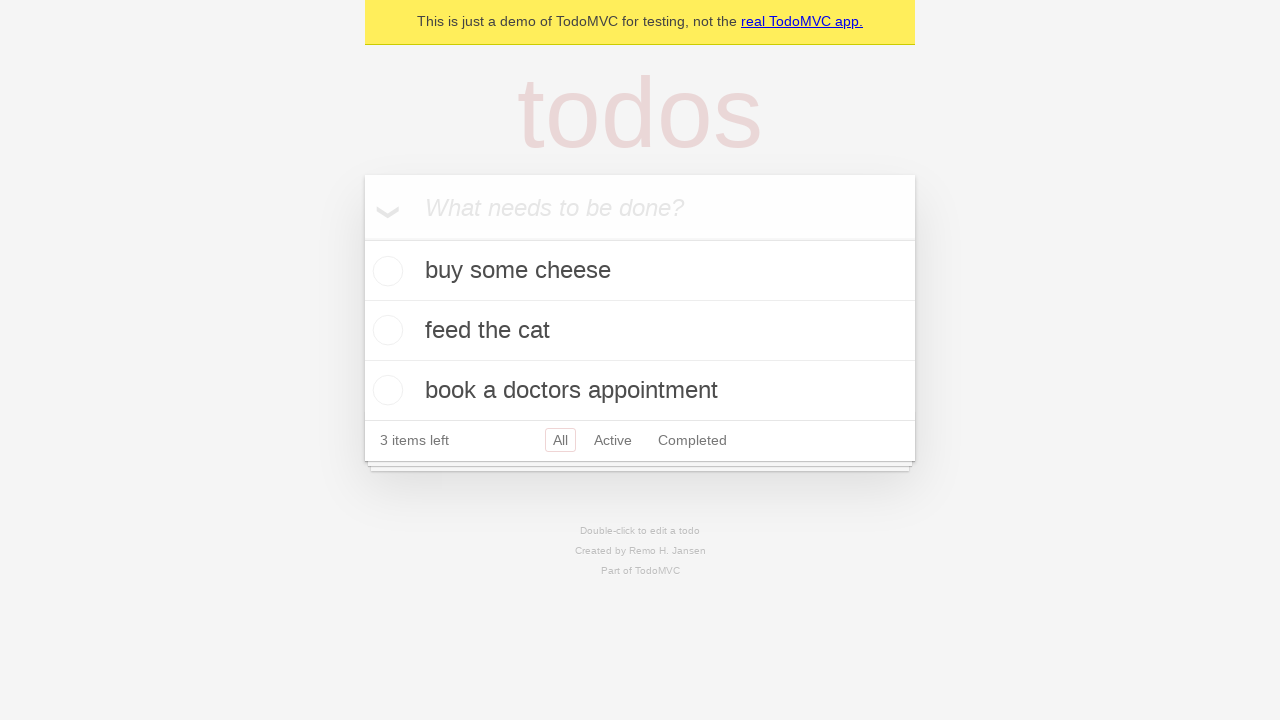

Waited for all 3 todo items to be added to the list
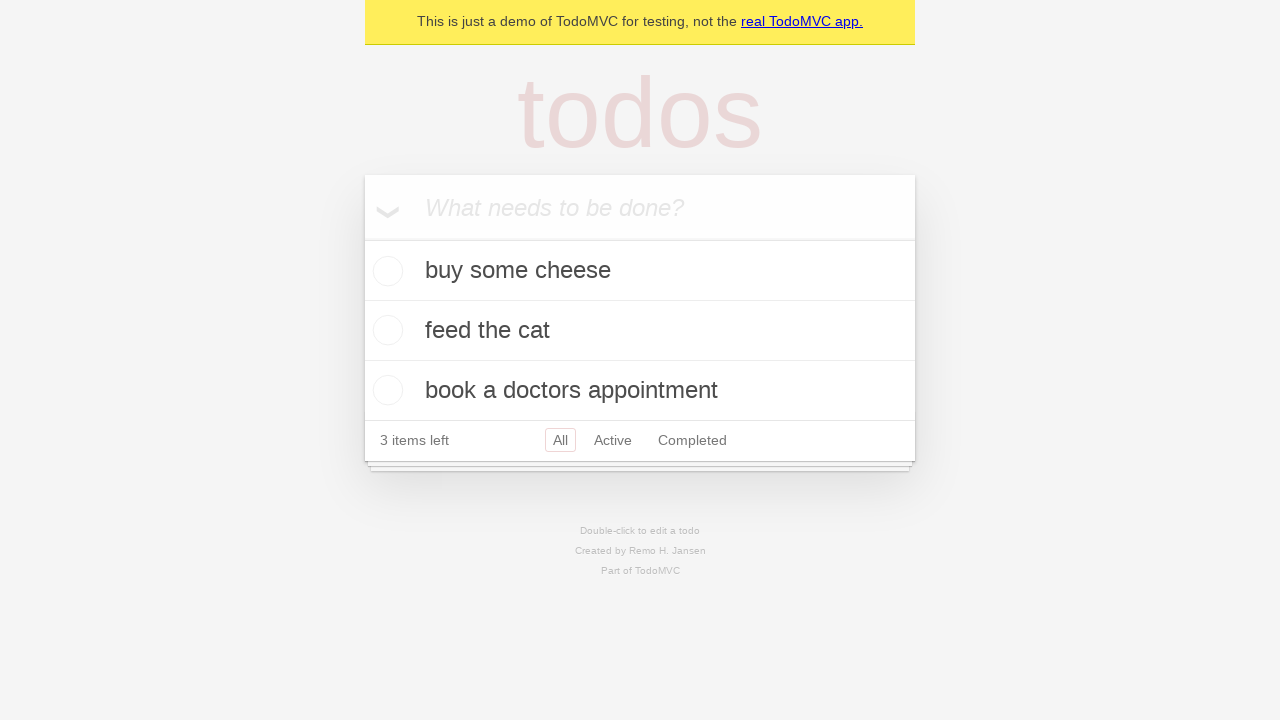

Checked the second todo item (feed the cat) as completed at (385, 330) on internal:testid=[data-testid="todo-item"s] >> nth=1 >> internal:role=checkbox
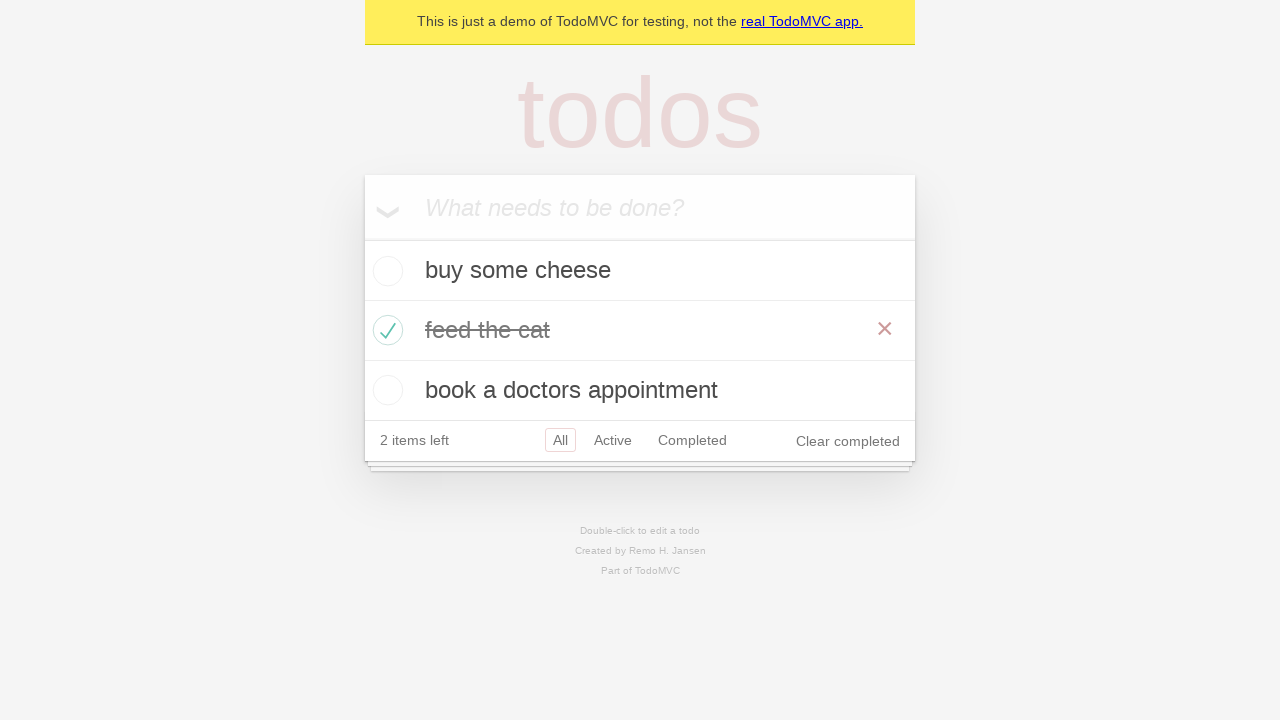

Clicked 'Clear completed' button to remove completed items at (848, 441) on internal:role=button[name="Clear completed"i]
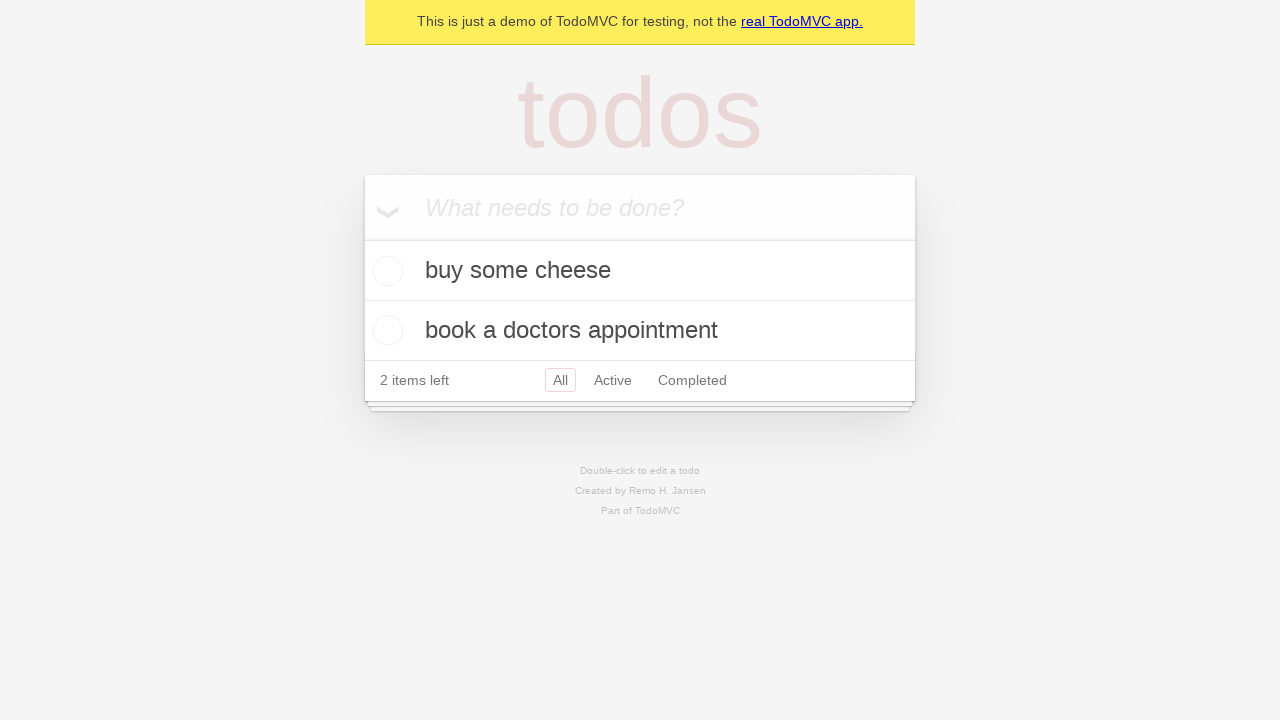

Verified that completed item was removed, leaving 2 items in the list
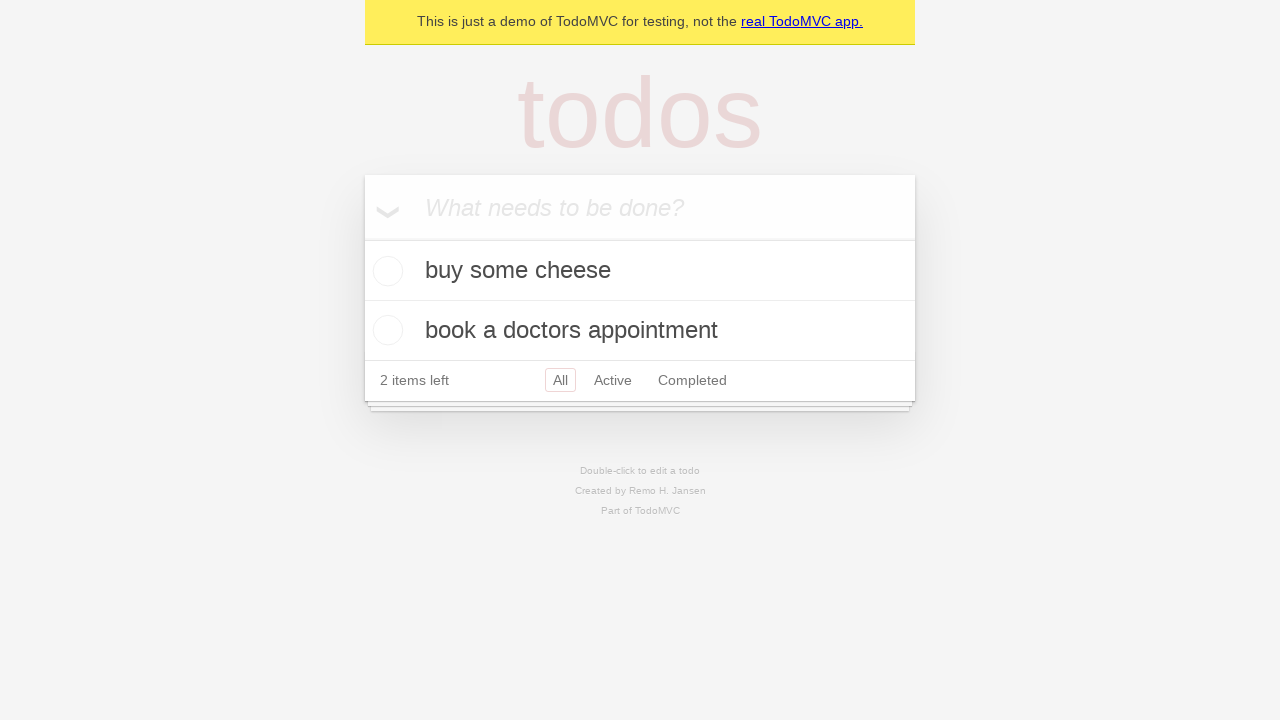

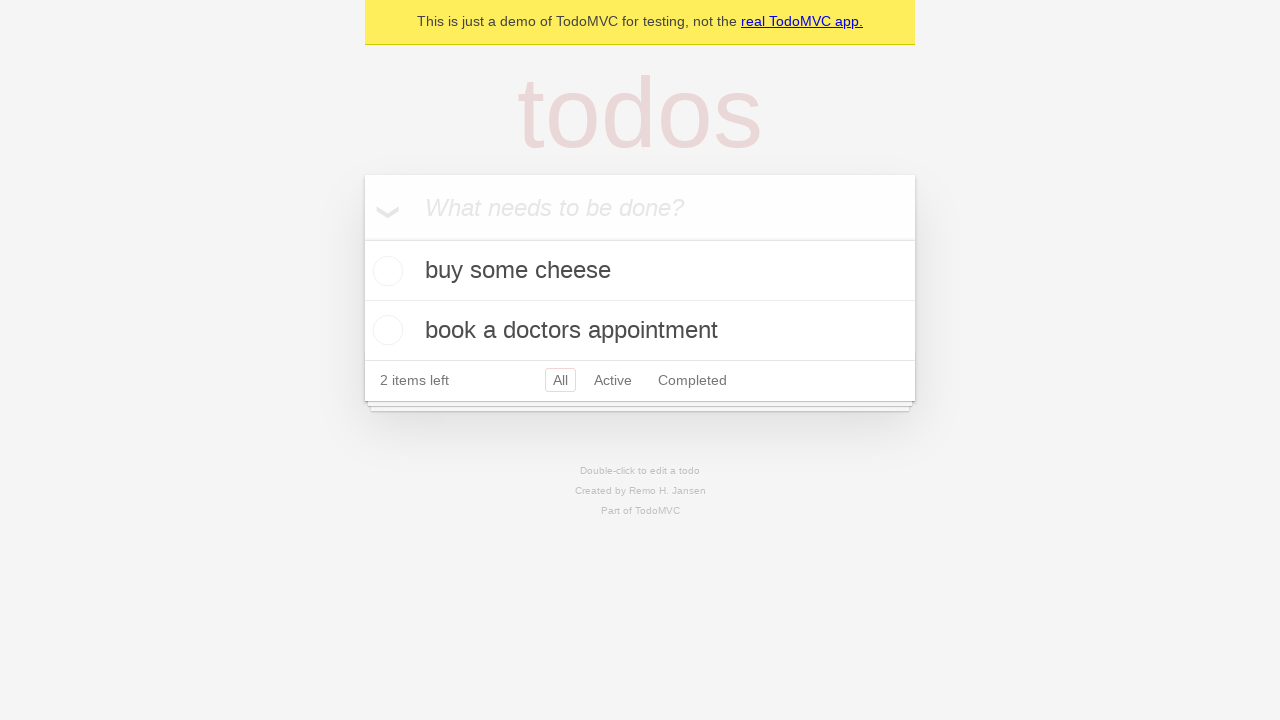